Tests clicking on a checkbox element with text containing 'France' using normalize-space XPath selector

Starting URL: https://only-testing-blog.blogspot.com/2014/01/textbox.html

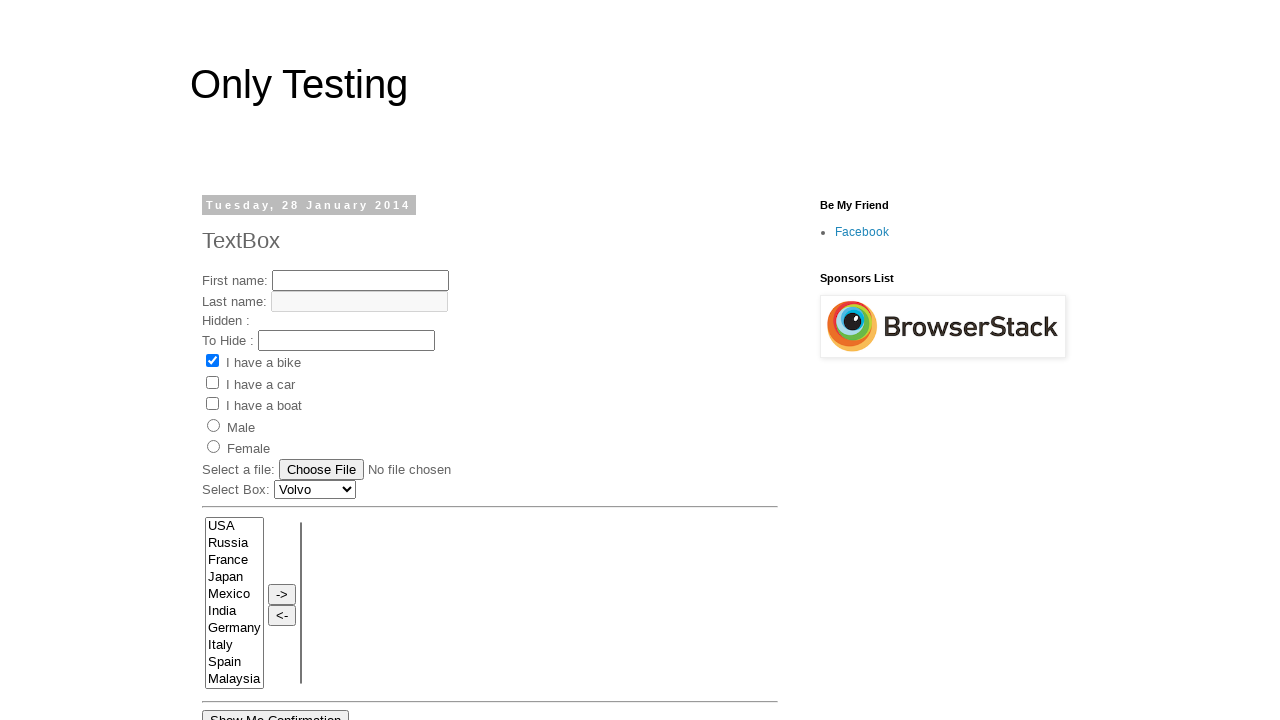

Navigated to textbox test page
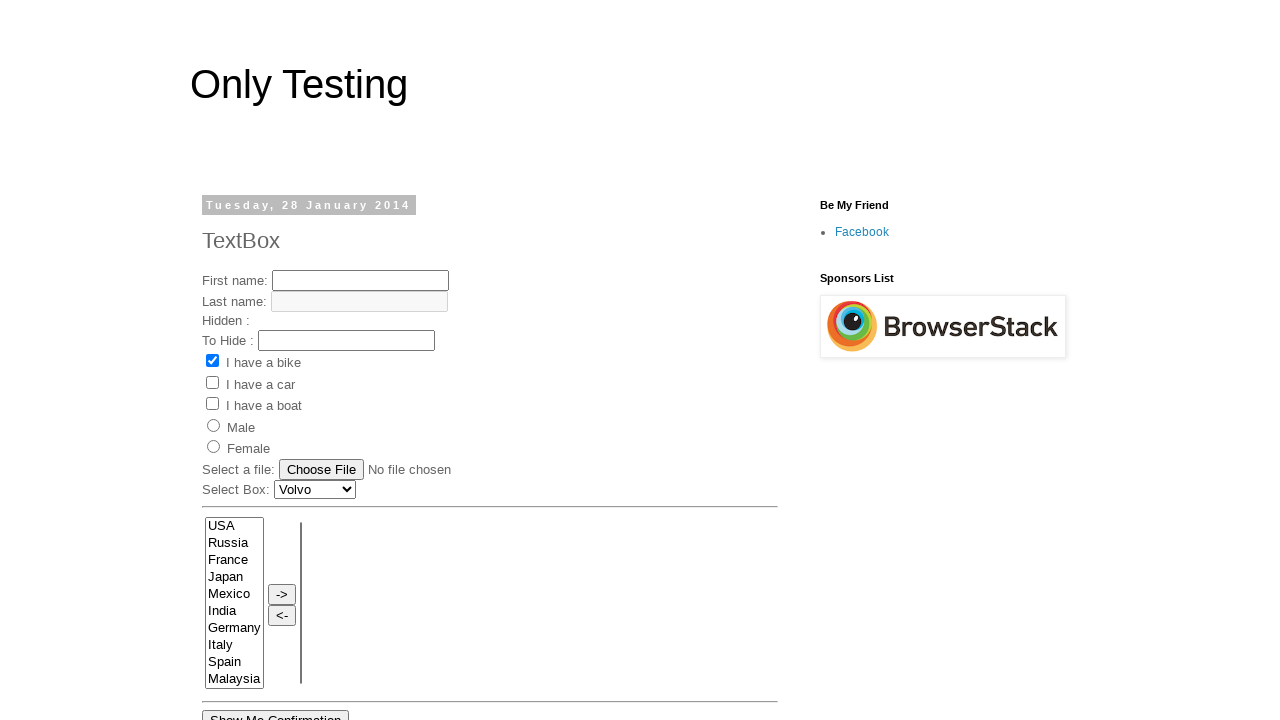

Clicked on checkbox element with text containing 'France' using normalize-space XPath selector at (640, 360) on xpath=//*[normalize-space(text()='France')]
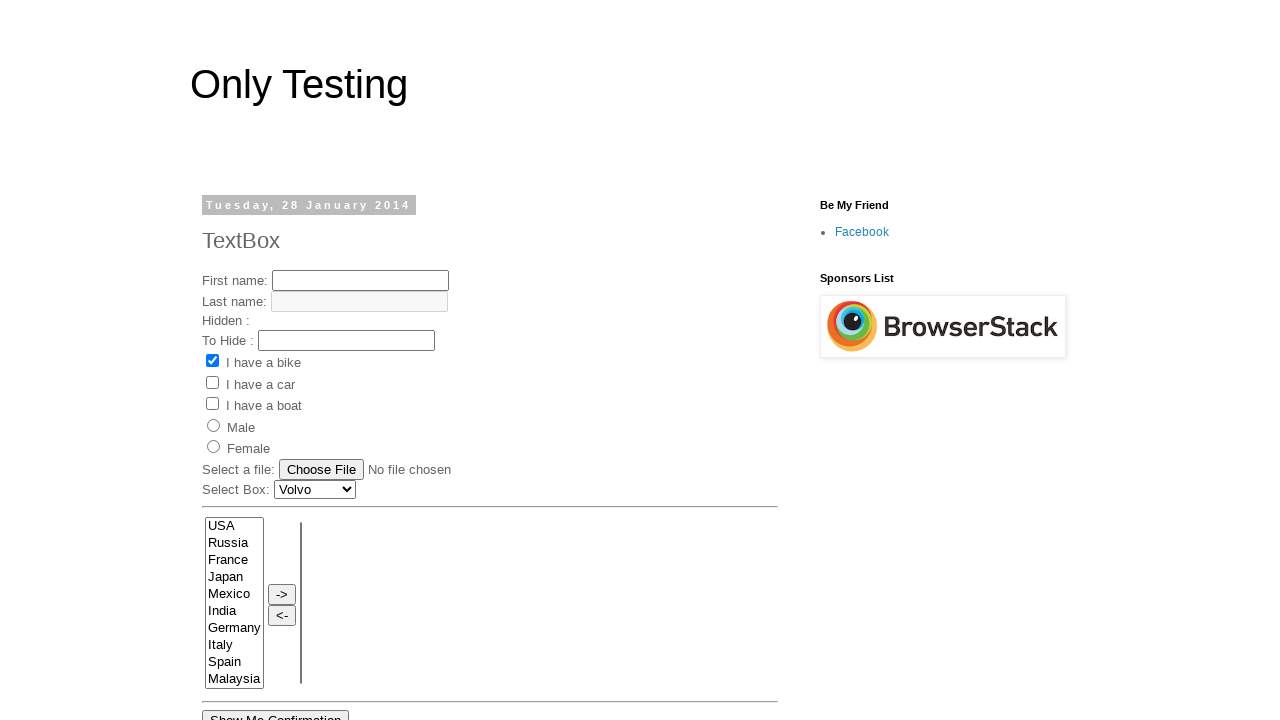

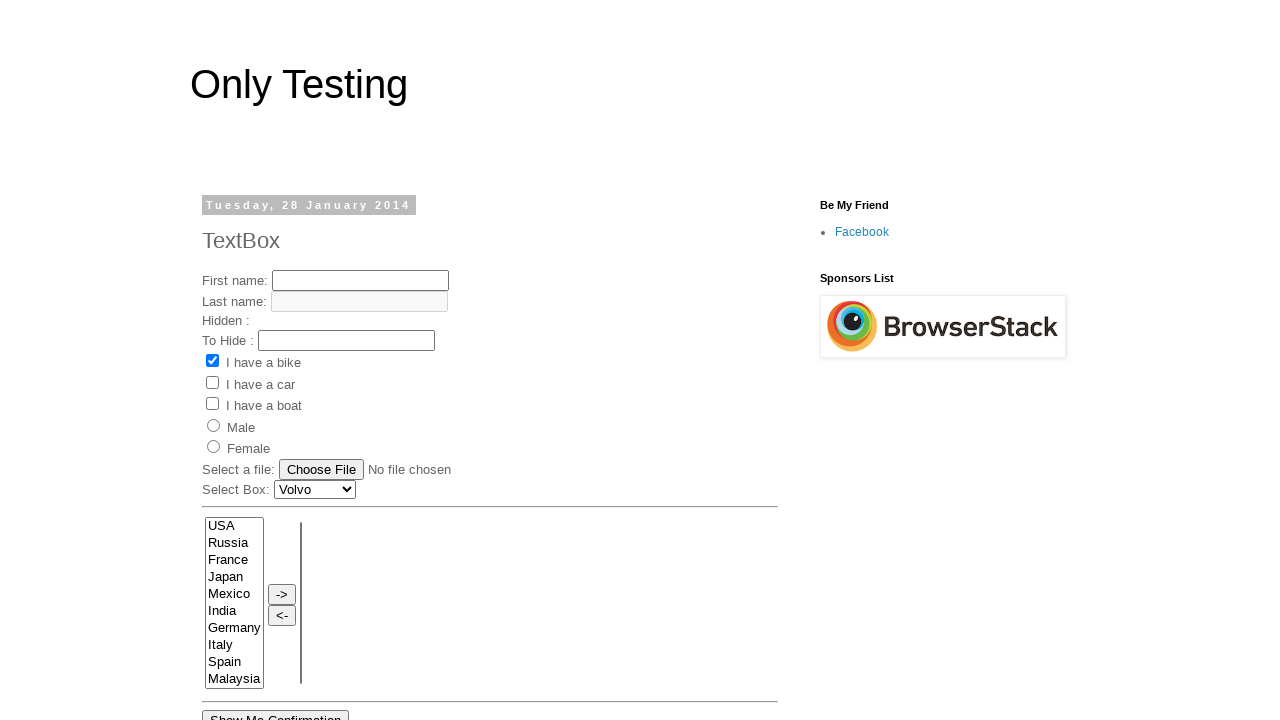